Tests dropdown functionality by selecting options using different methods (index, value, visible text) and verifying dropdown contents

Starting URL: https://the-internet.herokuapp.com/dropdown

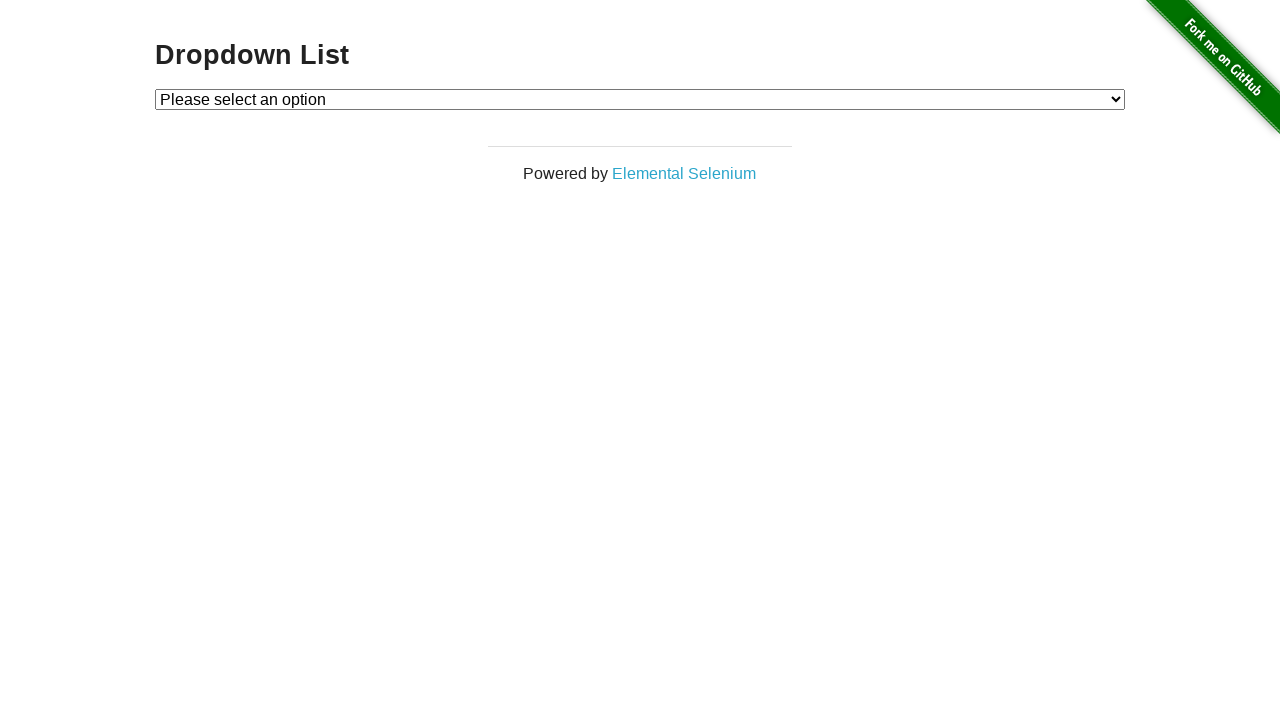

Selected Option 1 by index (index 1) from dropdown on #dropdown
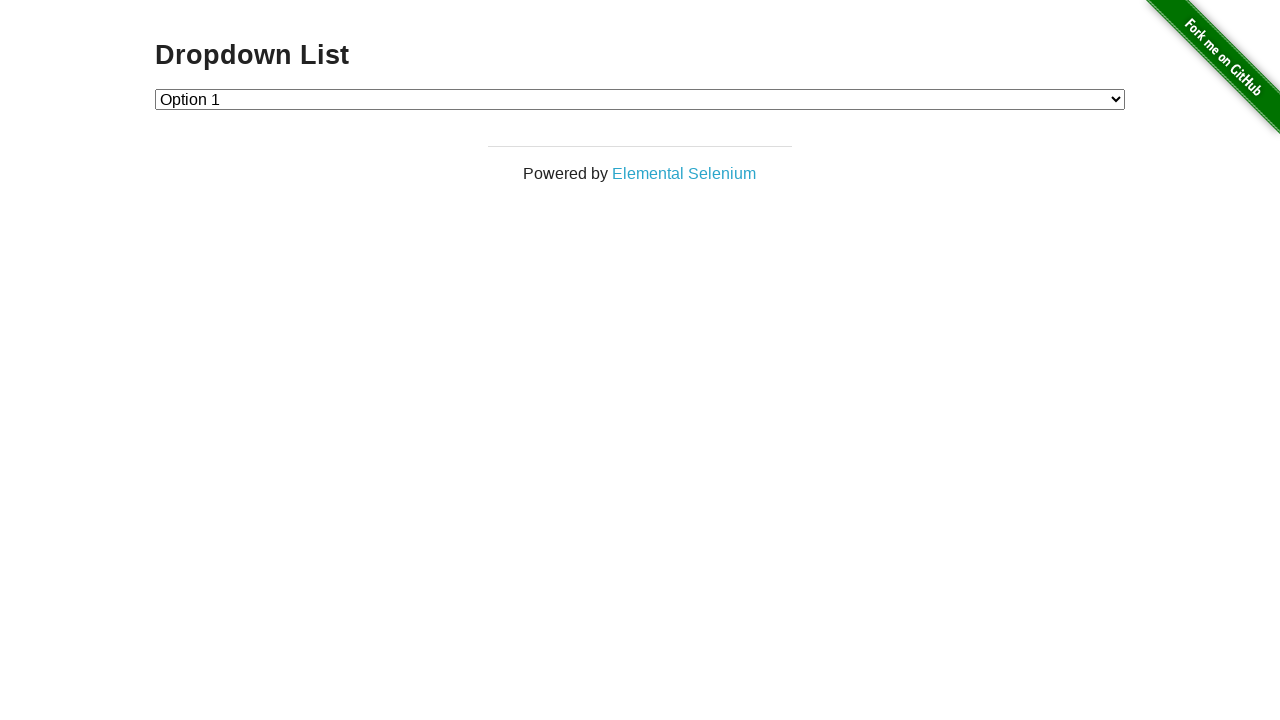

Waited 1500ms for dropdown to stabilize
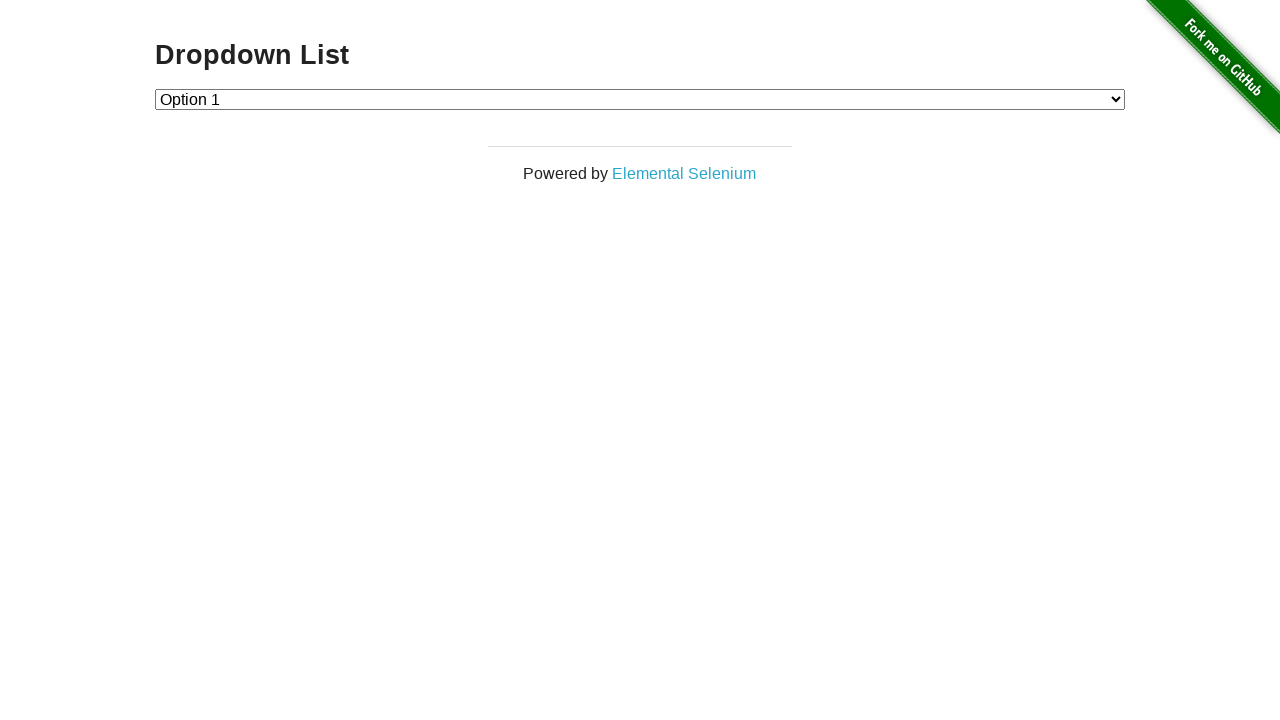

Selected Option 2 by value from dropdown on #dropdown
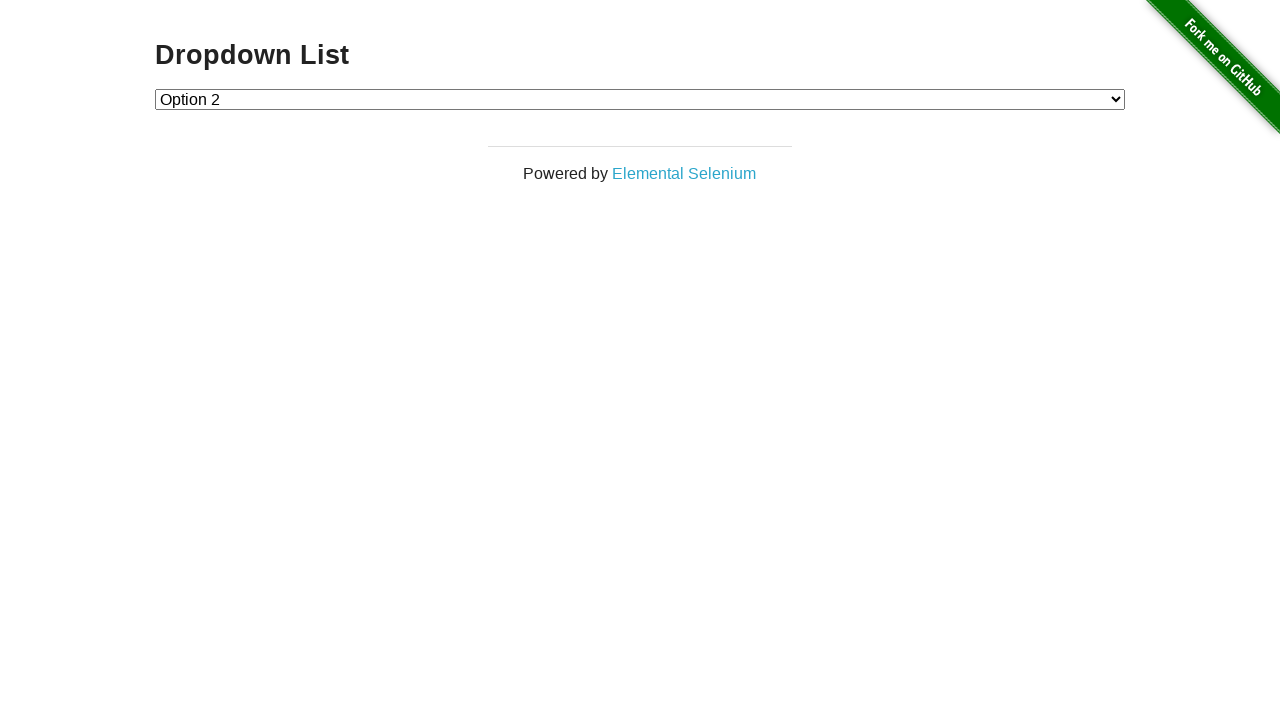

Waited 1500ms for dropdown to stabilize
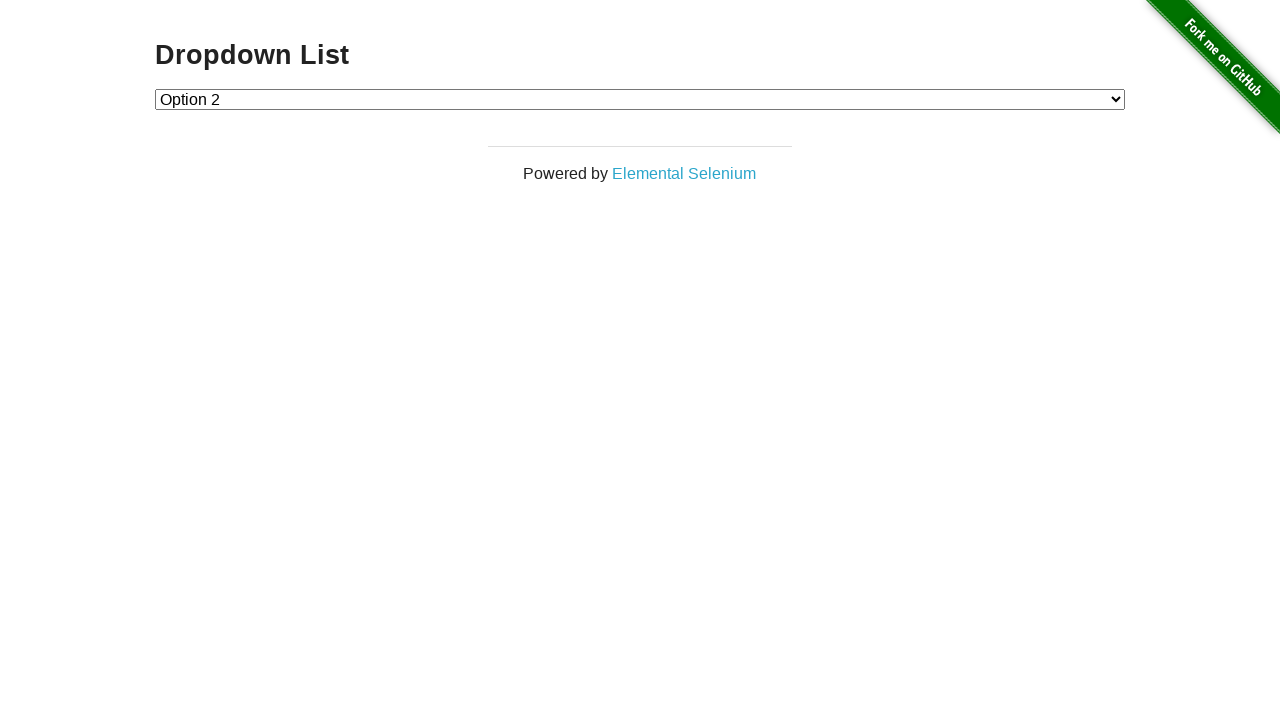

Selected Option 1 by visible text from dropdown on #dropdown
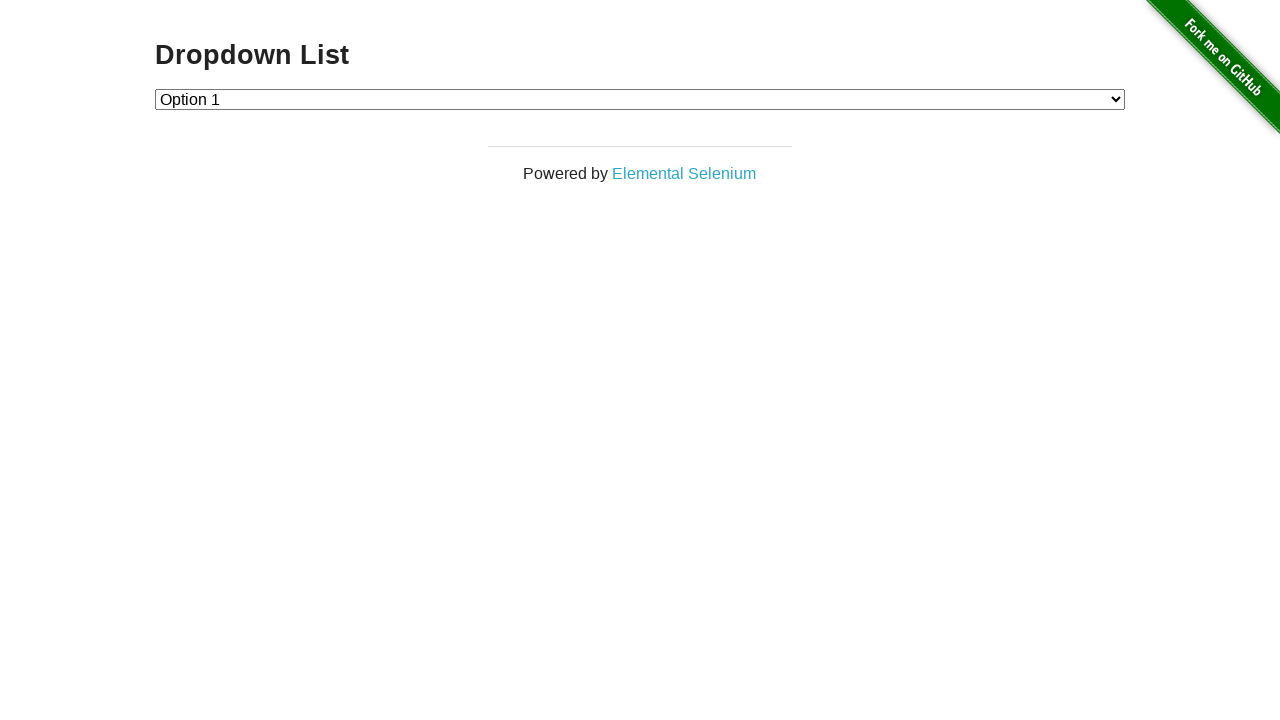

Waited 1500ms before verifying dropdown contents
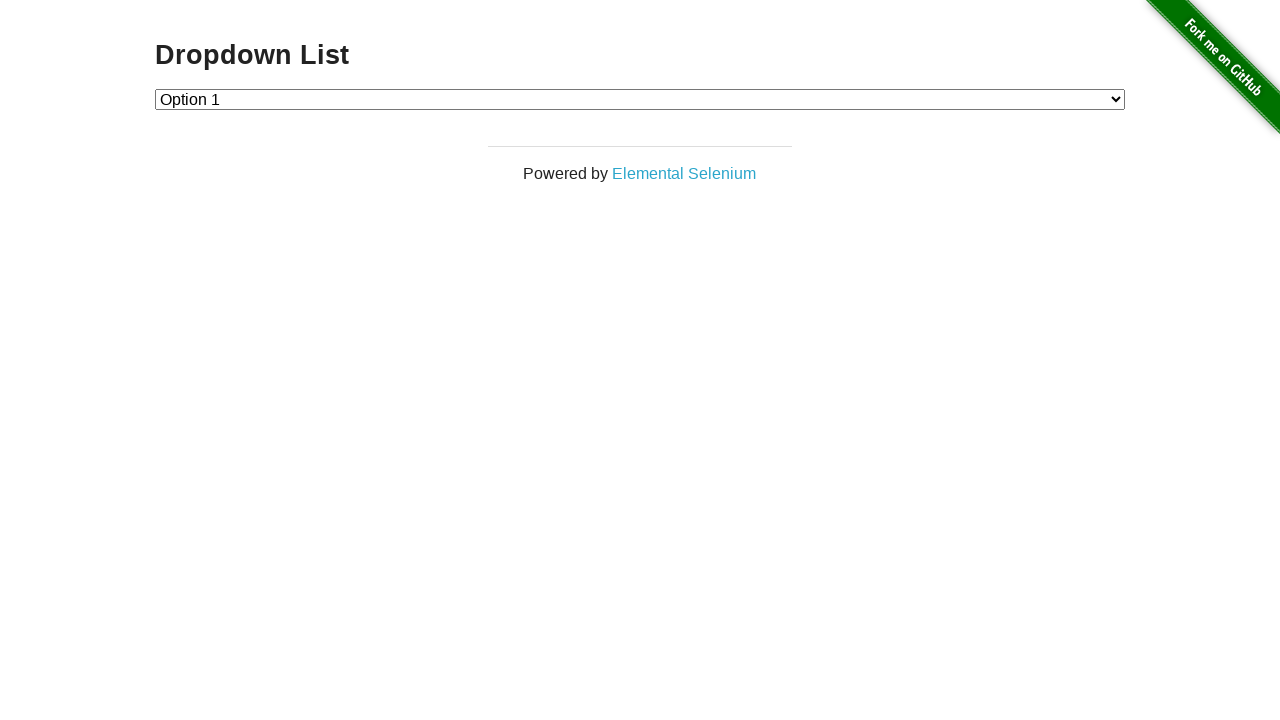

Retrieved all dropdown options
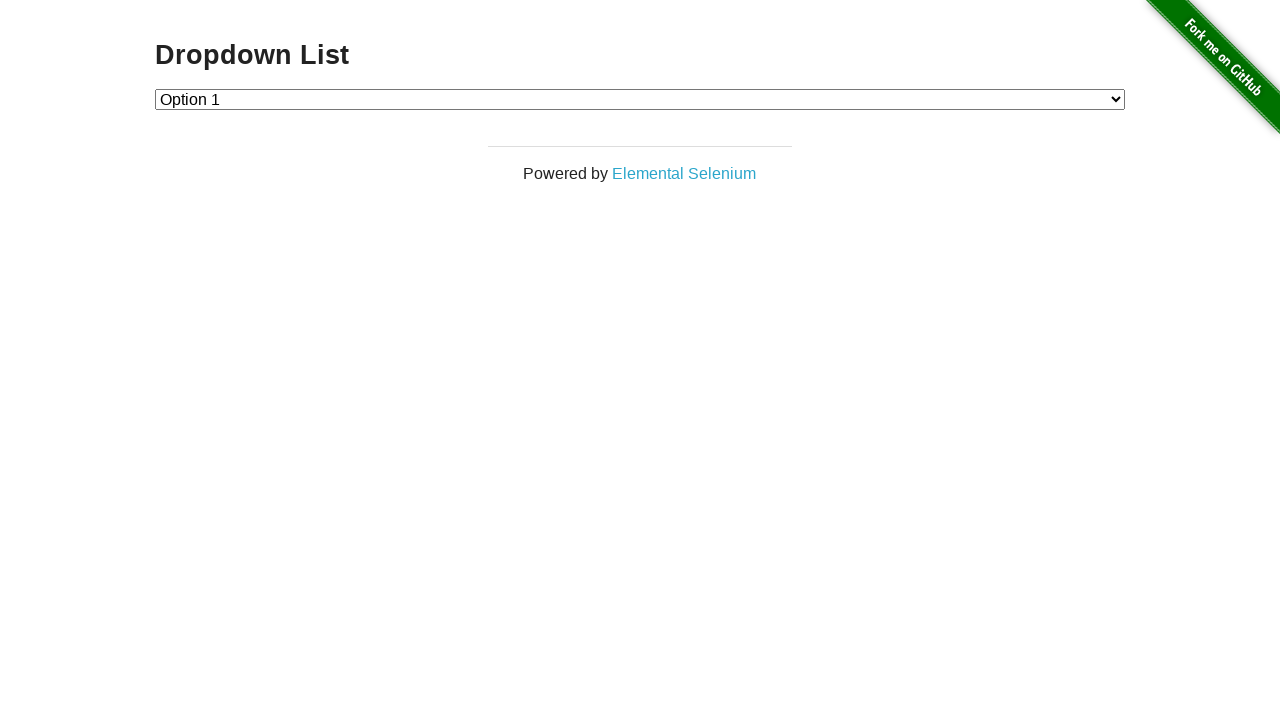

Verified dropdown contains 3 options
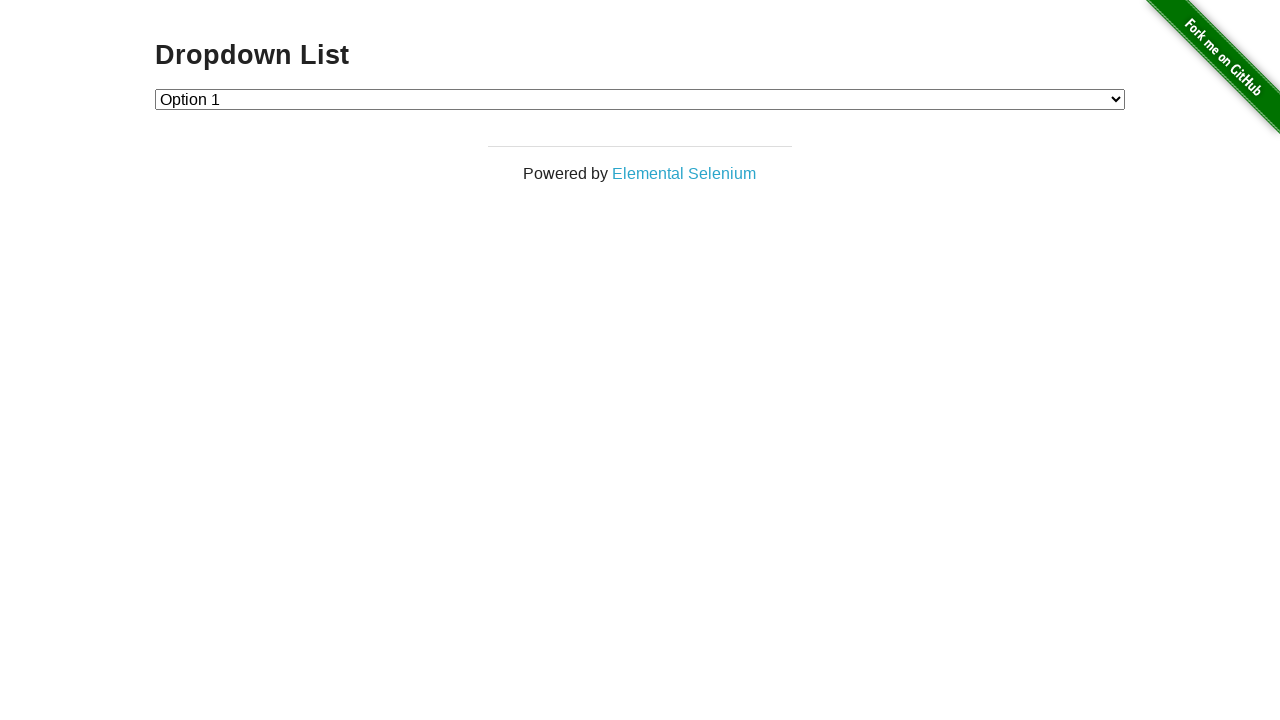

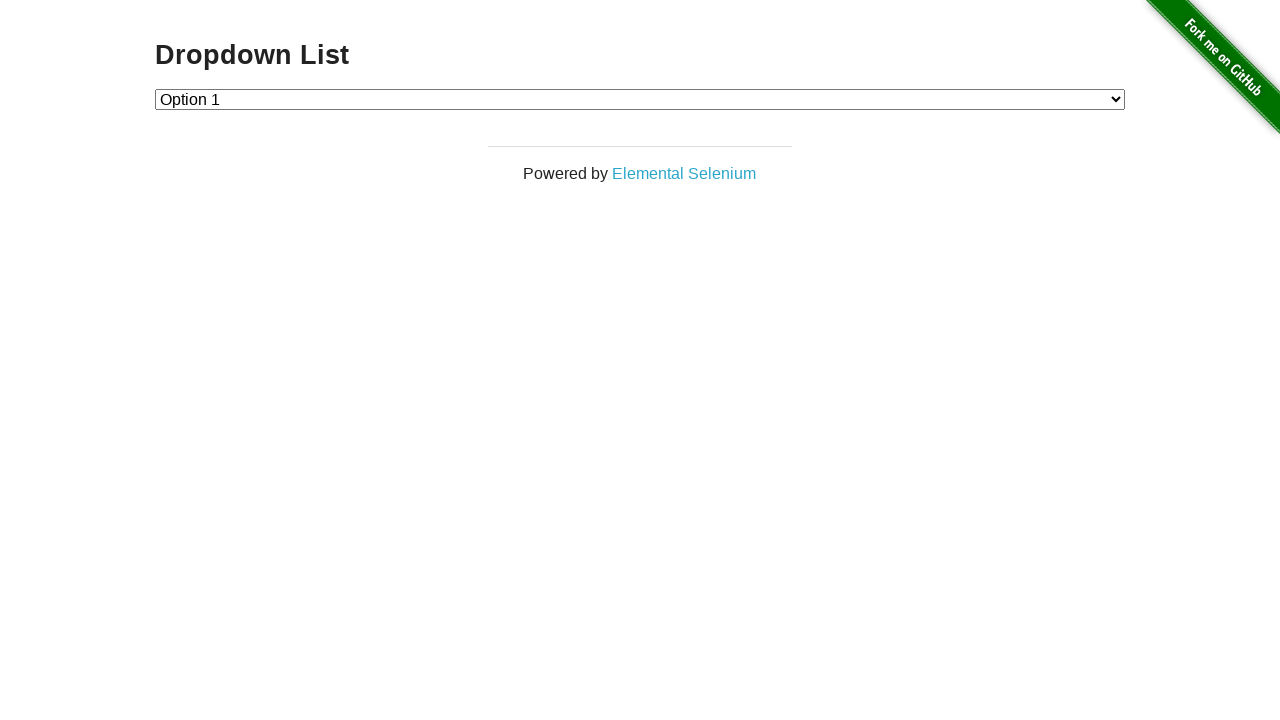